Tests a math puzzle page by reading two numbers, calculating their sum, selecting the result from a dropdown, and submitting the form

Starting URL: http://suninjuly.github.io/selects2.html

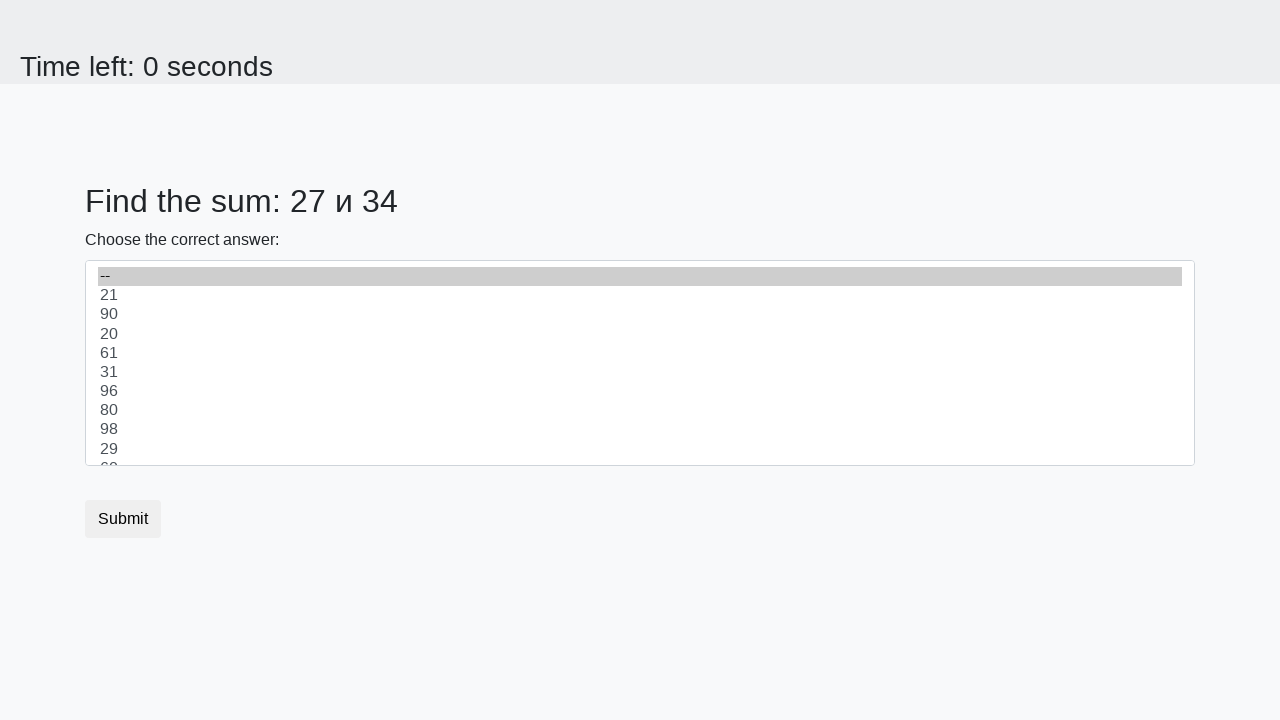

Read first number from #num1 element
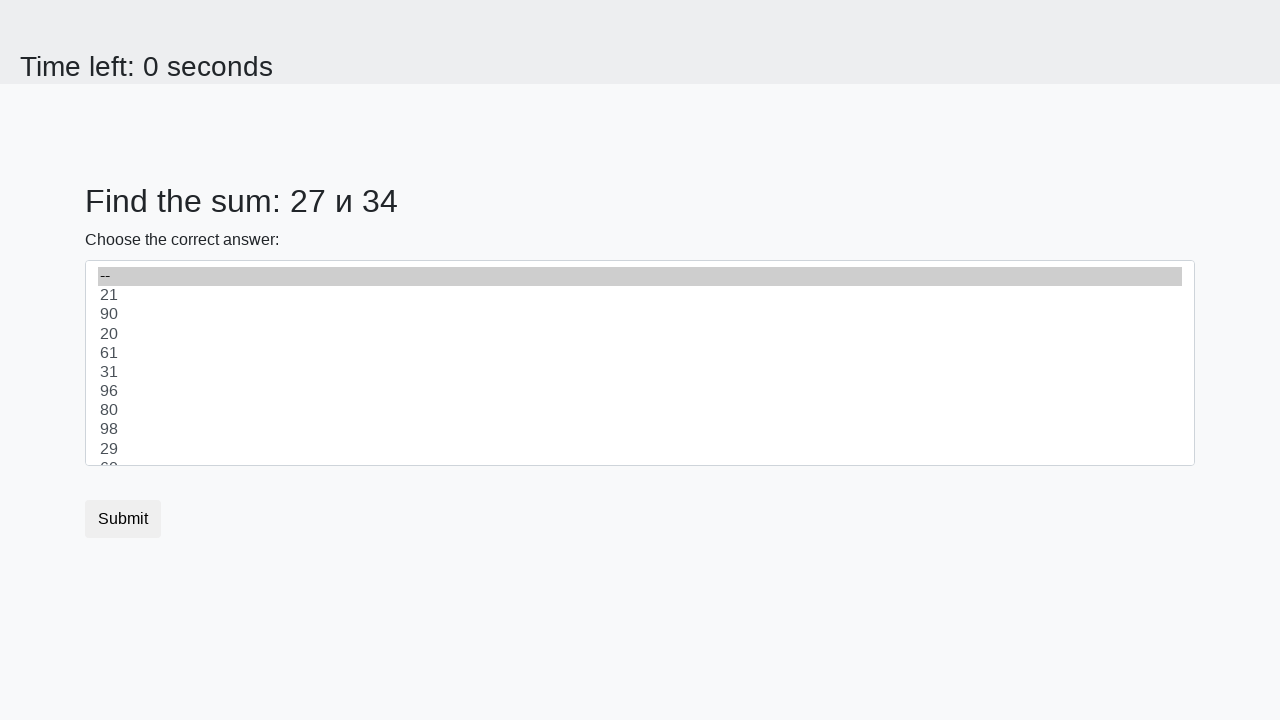

Read second number from #num2 element
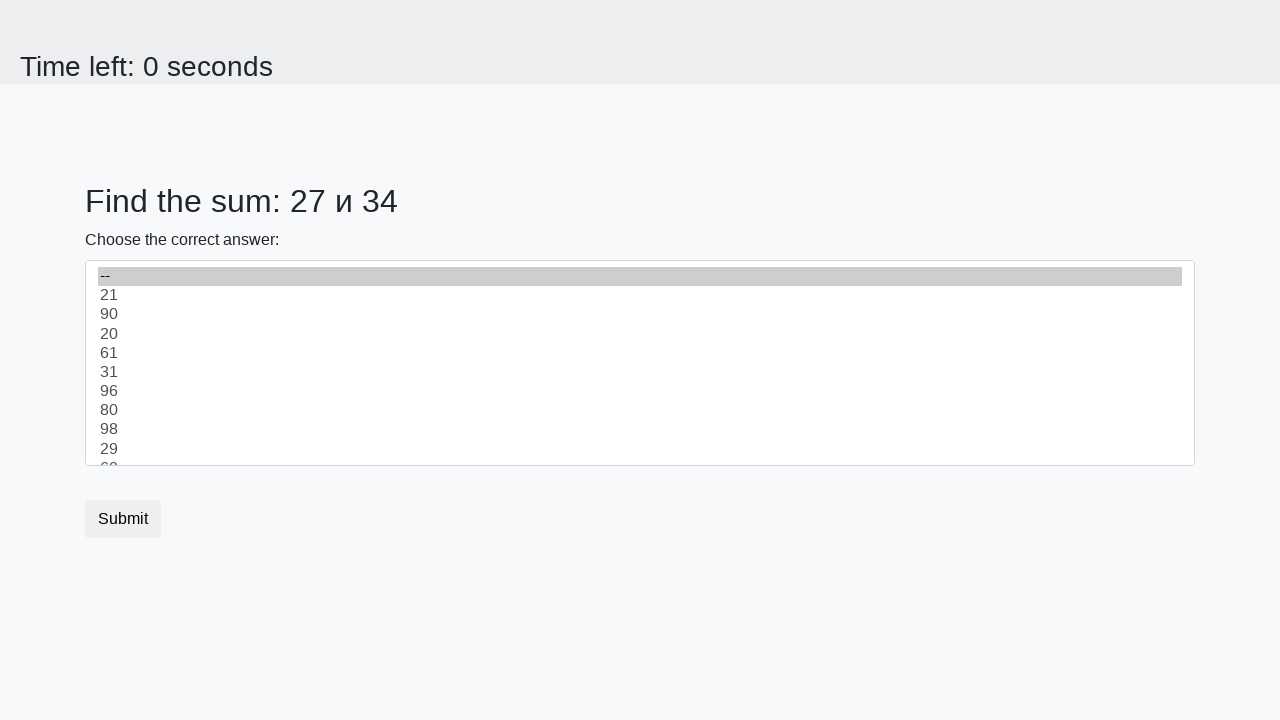

Calculated sum: 27 + 34 = 61
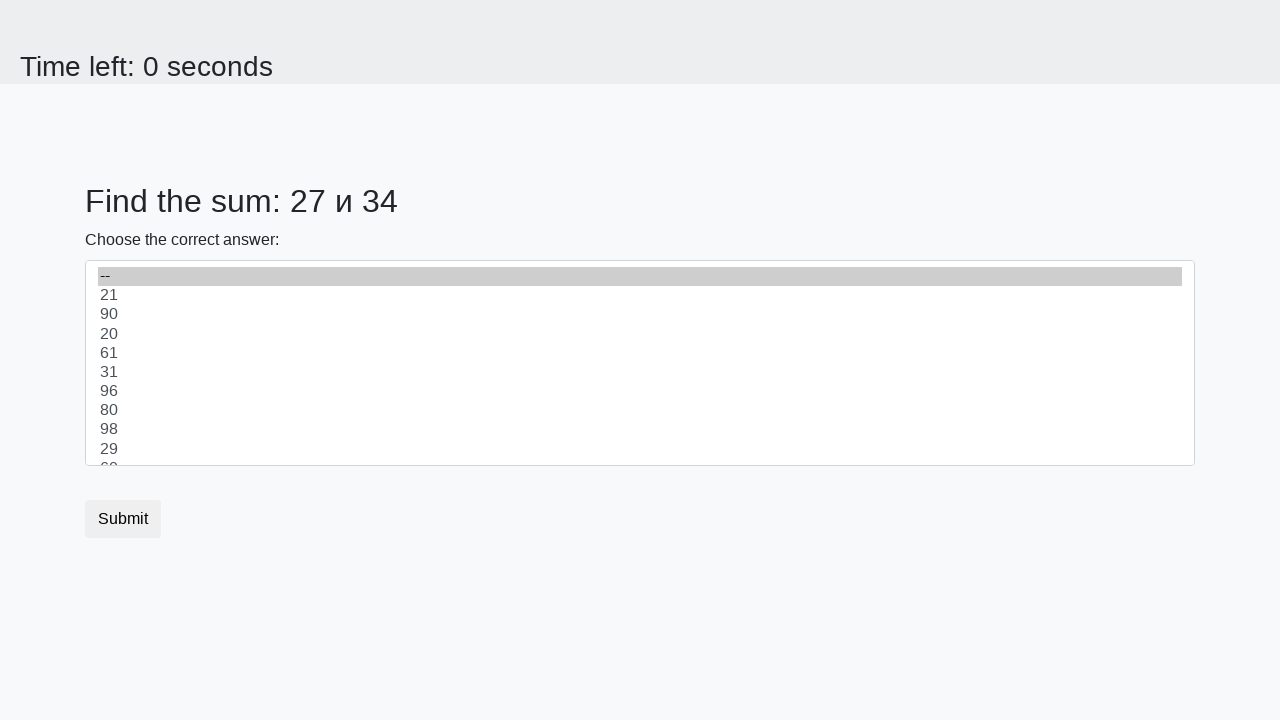

Selected 61 from the dropdown on select
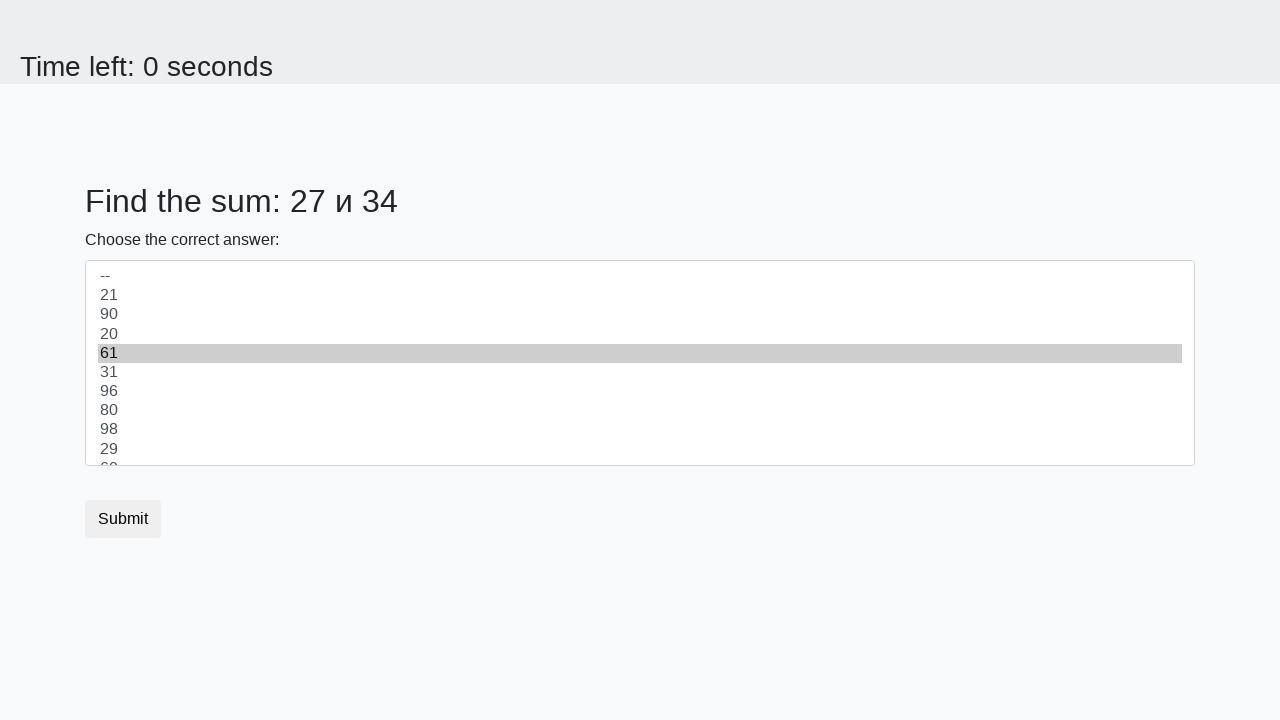

Clicked the submit button at (123, 519) on button.btn
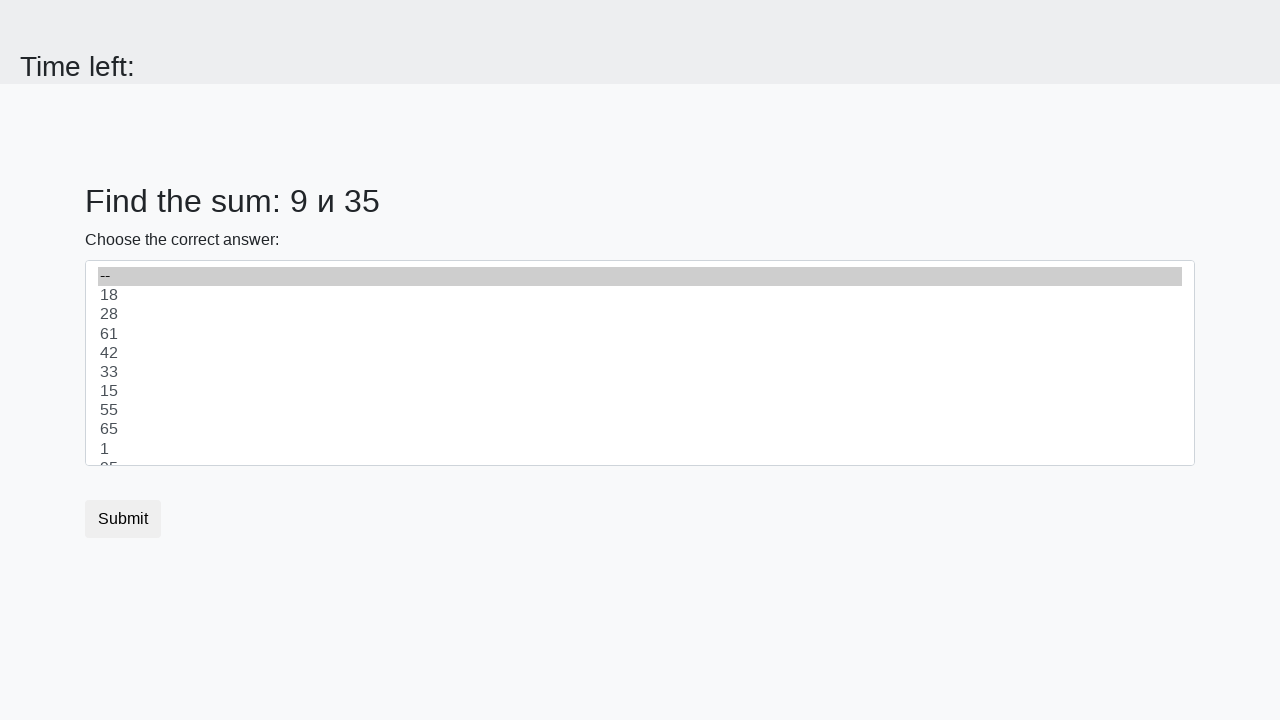

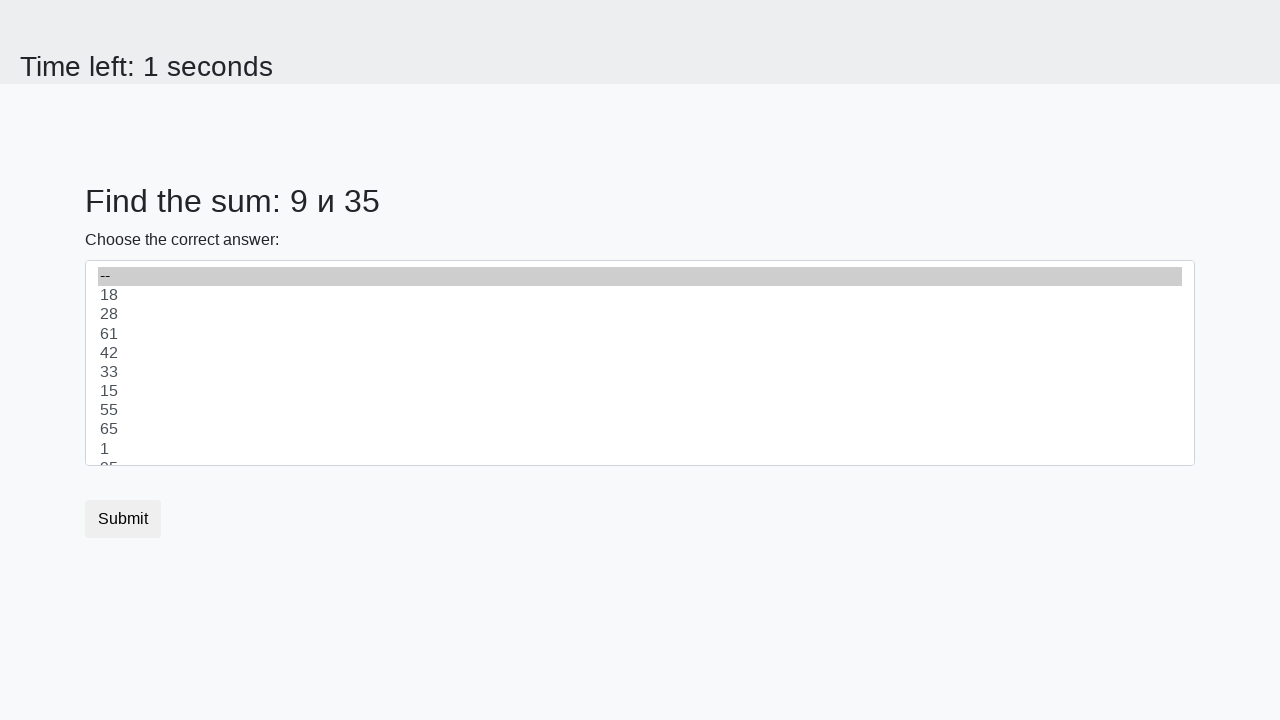